Tests the ITDog ping tool by navigating to a ping test page for an IP address, clicking the single test button, closing ads, and waiting for the ping results to load on the canvas element.

Starting URL: https://www.itdog.cn/ping/8.8.8.8

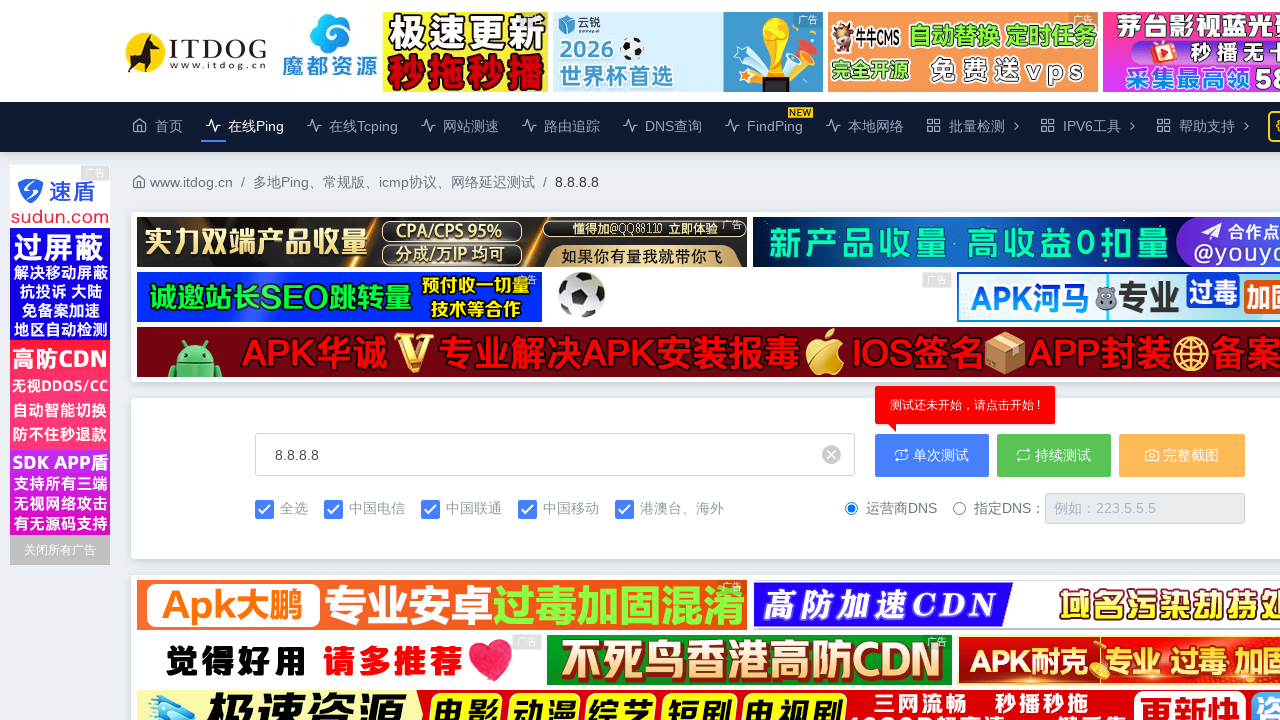

Clicked the single test button (单次测试) at (932, 455) on internal:role=button[name=" 单次测试"i]
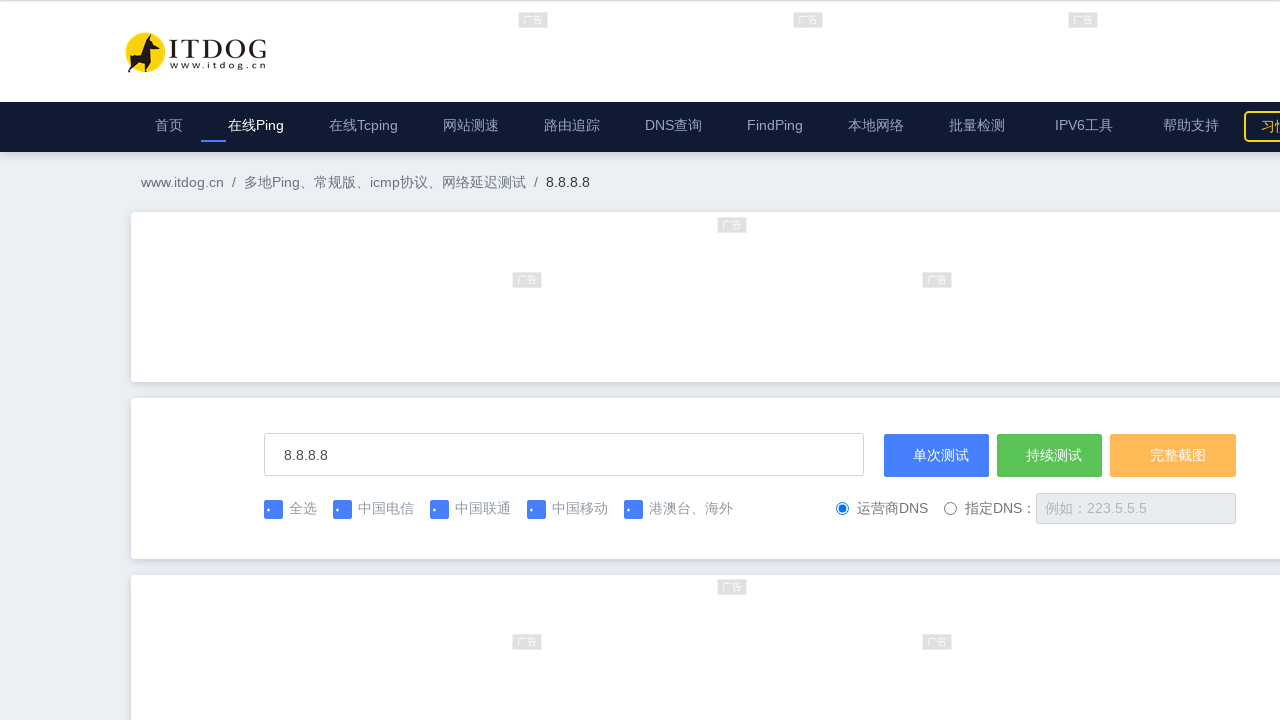

Closed advertisement overlay (关闭所有广告) at (60, 361) on internal:text="\u5173\u95ed\u6240\u6709\u5e7f\u544a"i >> nth=0
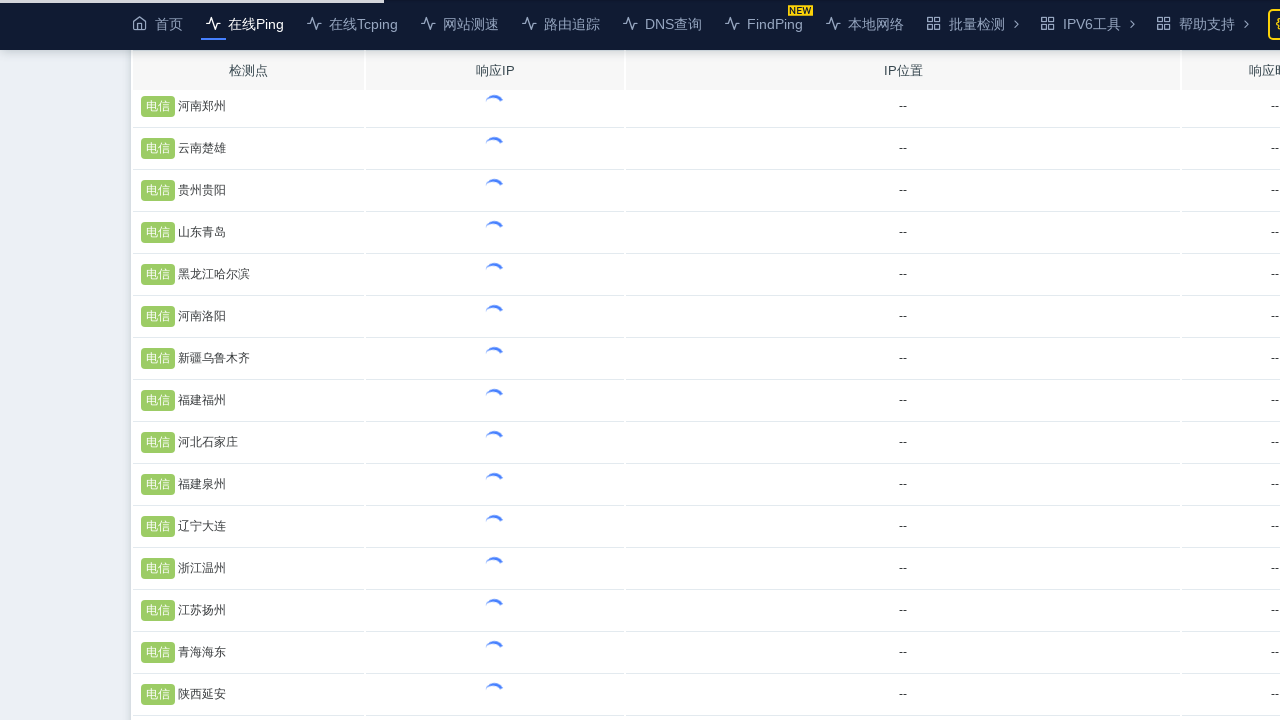

Waited 10 seconds for ping test results to load
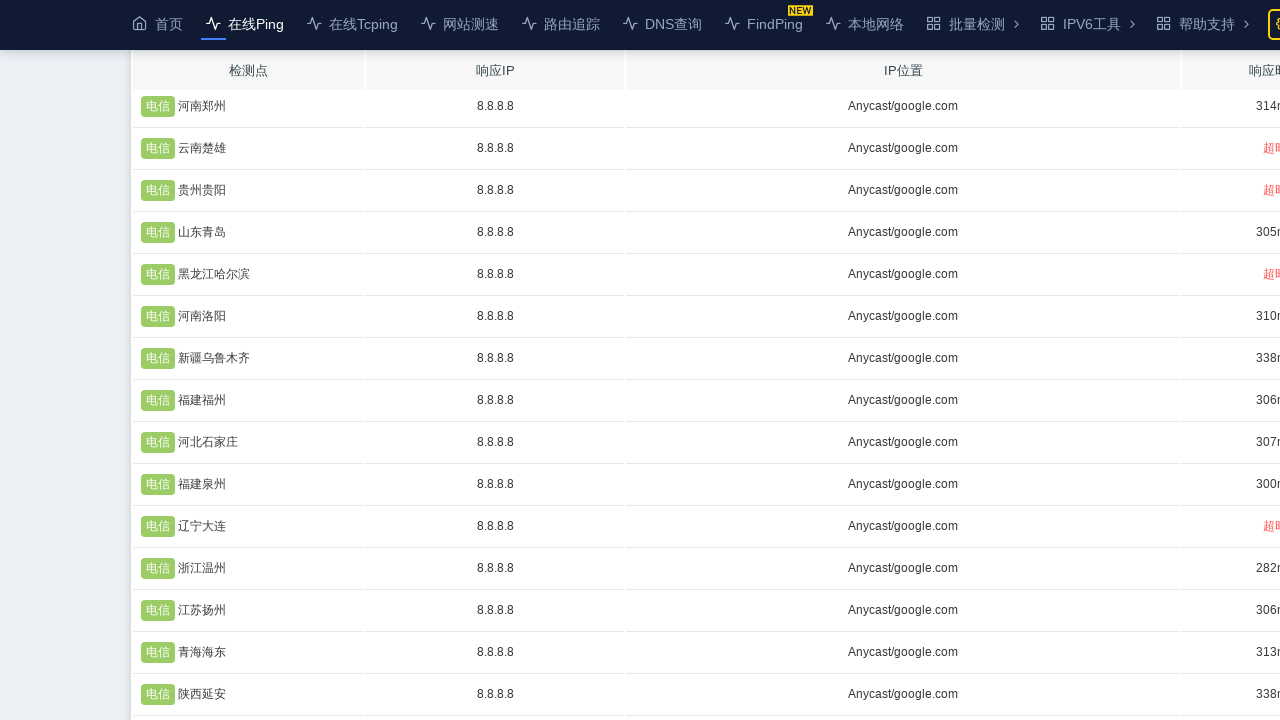

Canvas element with ping results loaded and visible
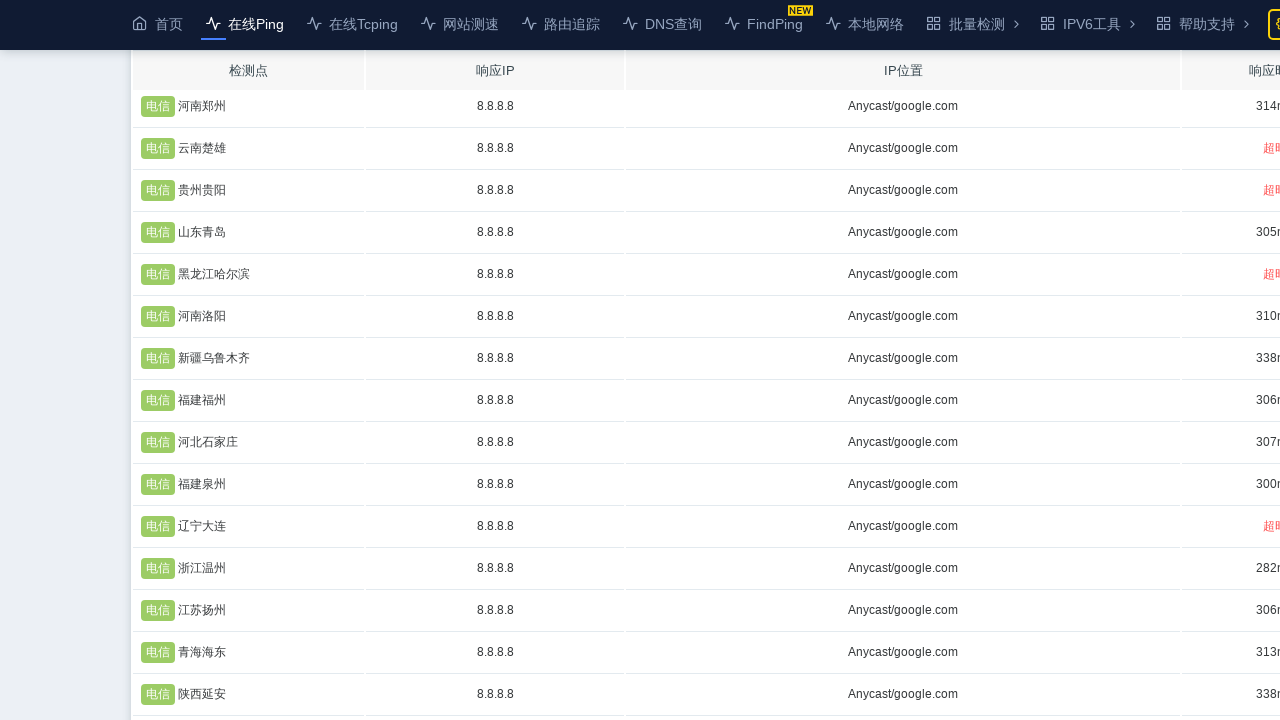

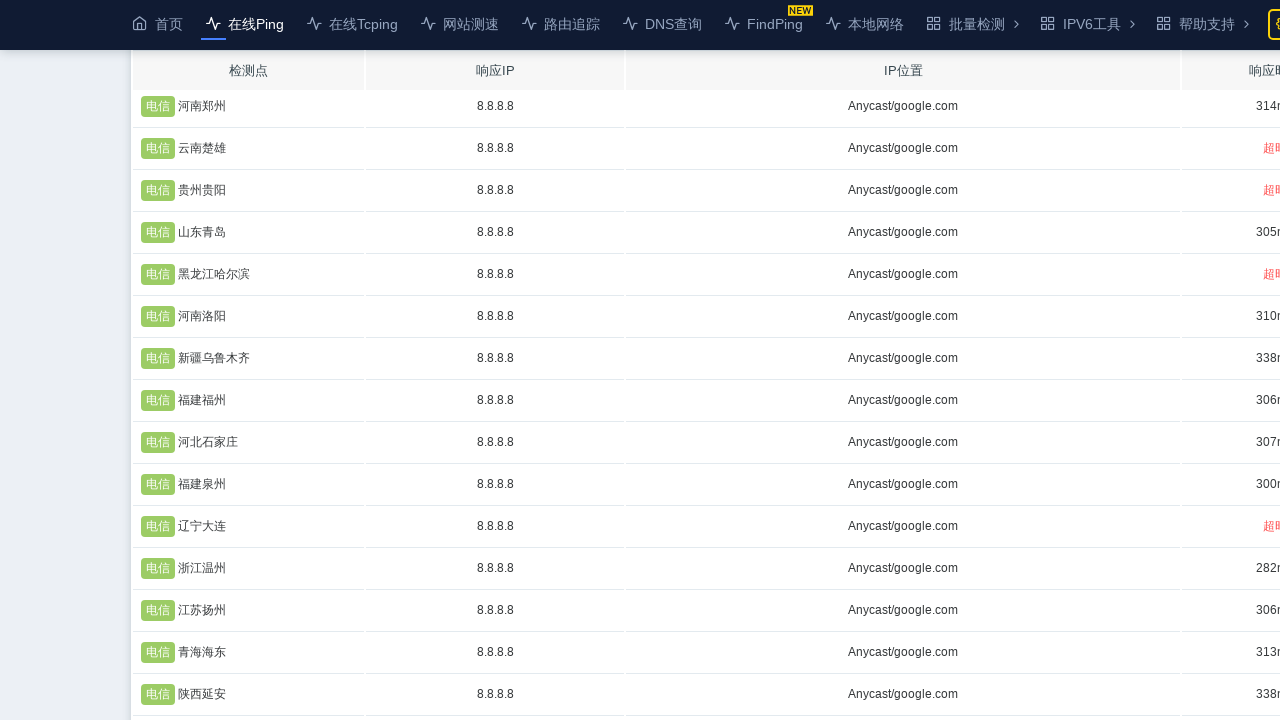